Navigates to alodokter.com and attempts to access an element within a shadow DOM using JavaScript execution

Starting URL: https://www.alodokter.com/

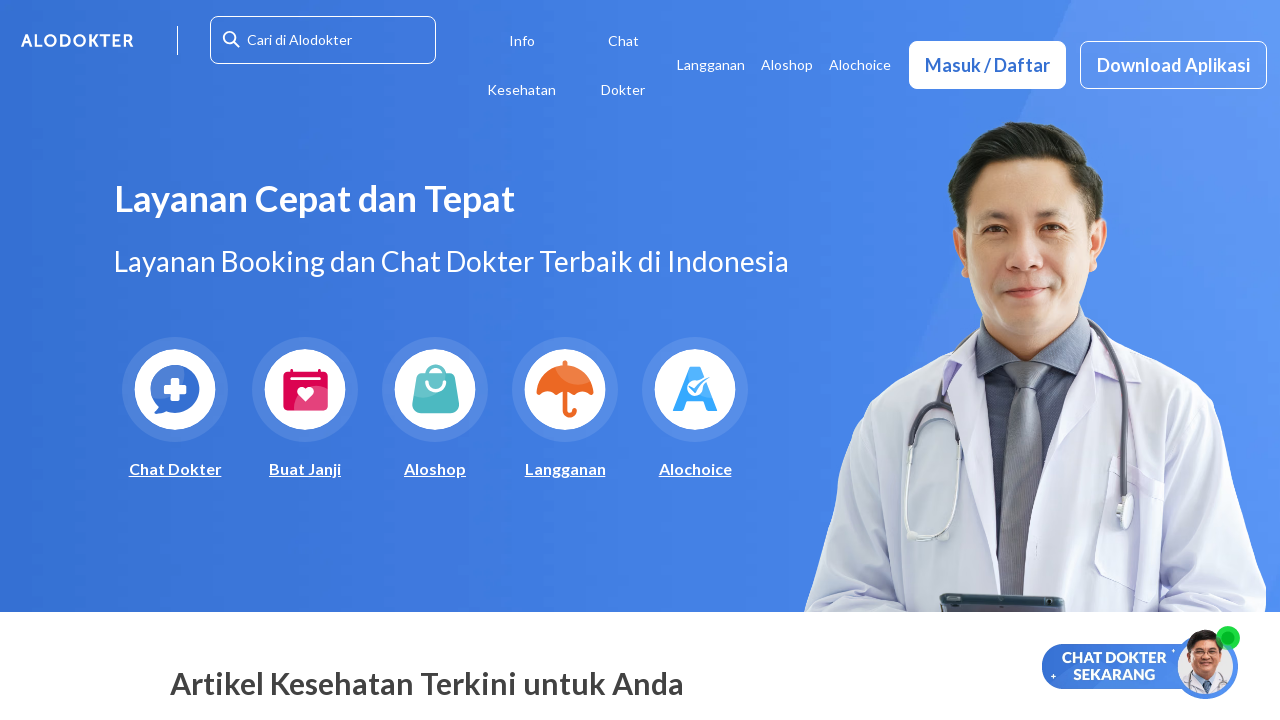

Navigated to alodokter.com
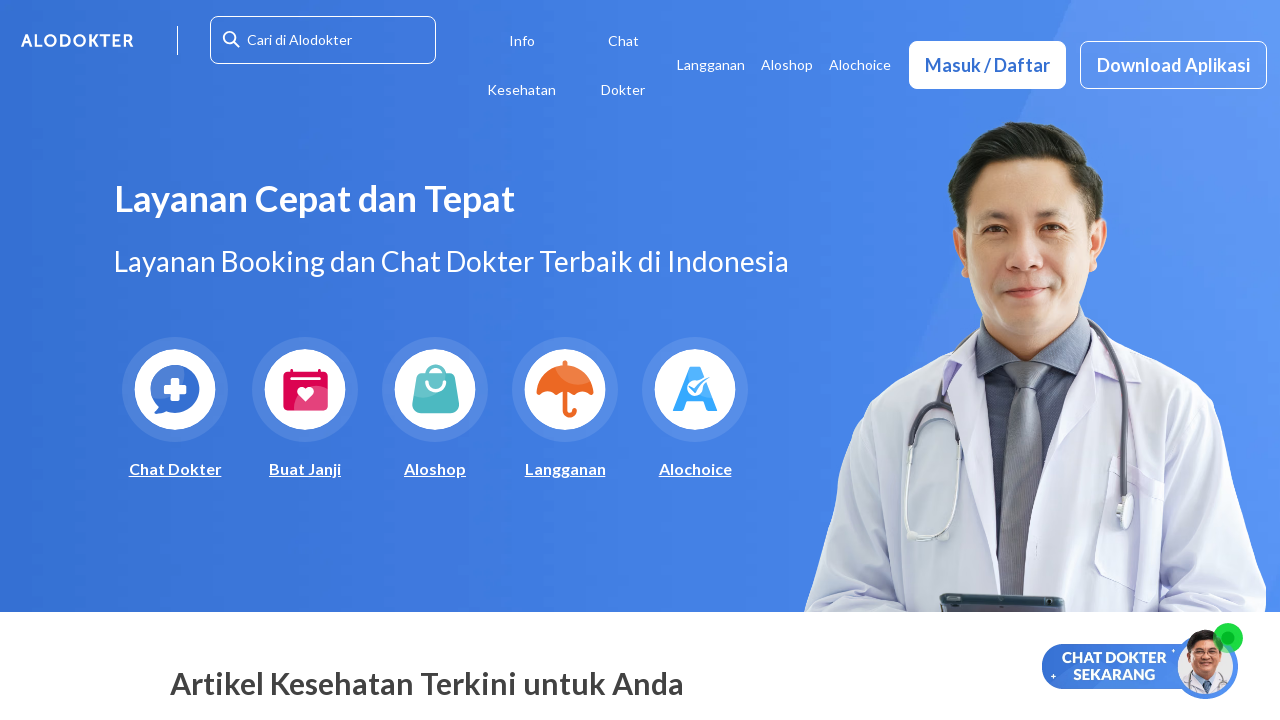

Queried for shadow host element with id 'shadow-root'
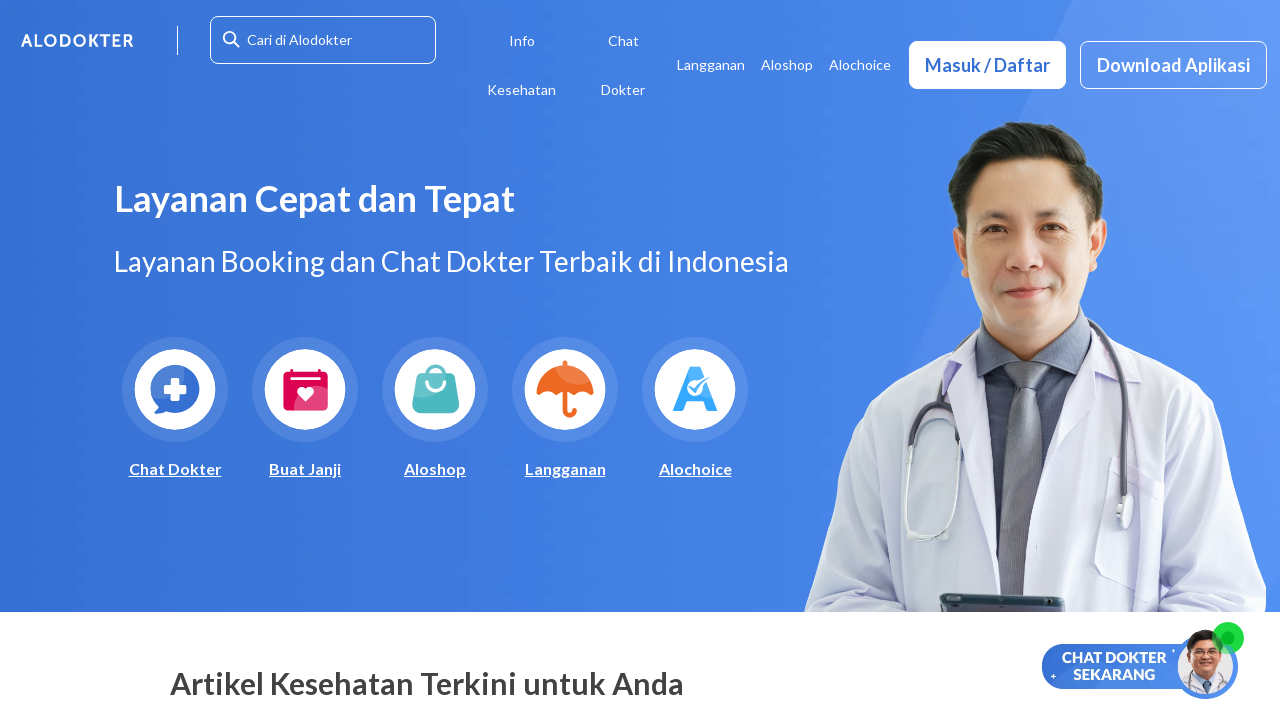

Shadow host element with id 'shadow-root' not found
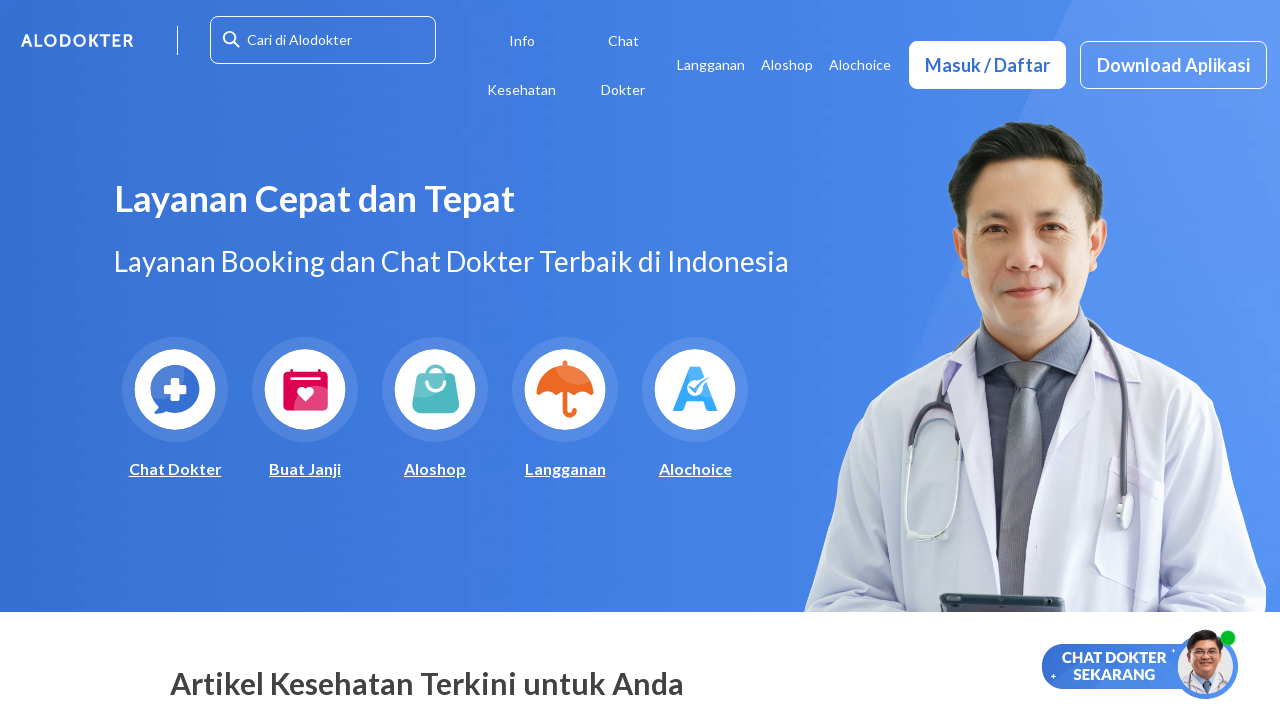

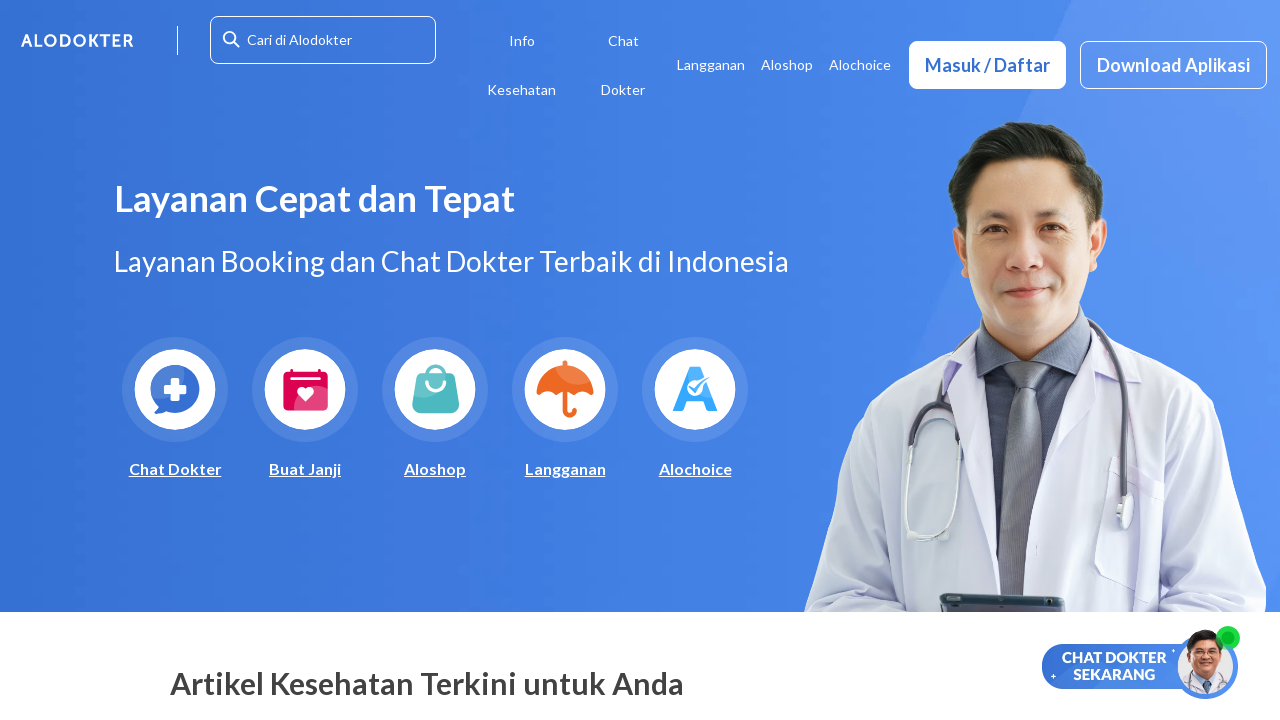